Navigates to the ishirqa.com homepage and waits for the page to load

Starting URL: http://ishirqa.com/

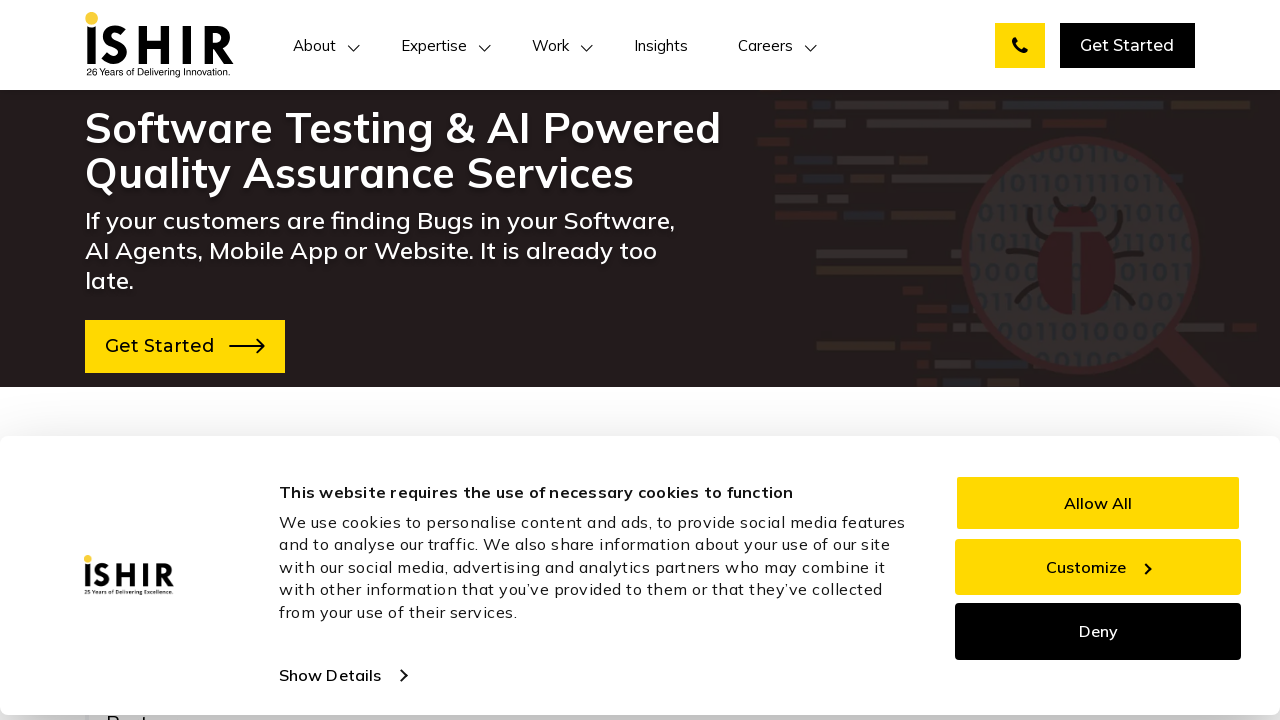

Waited for ishirqa.com homepage to load (domcontentloaded state)
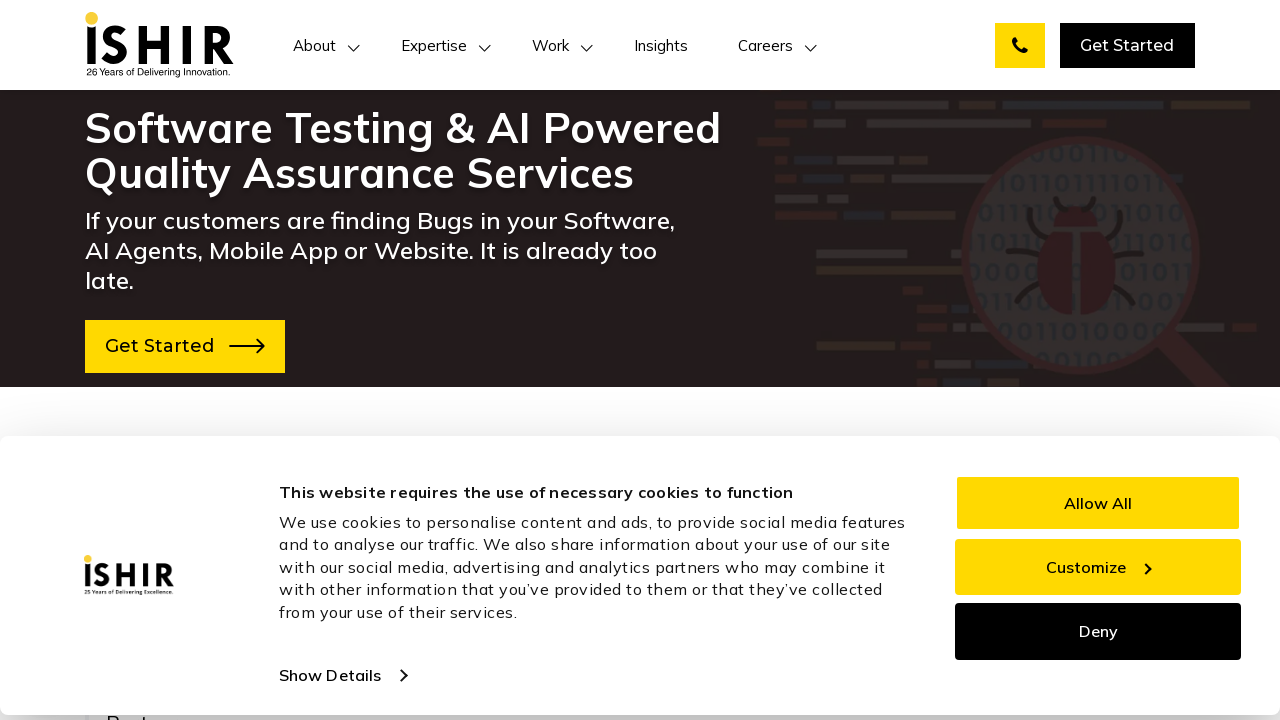

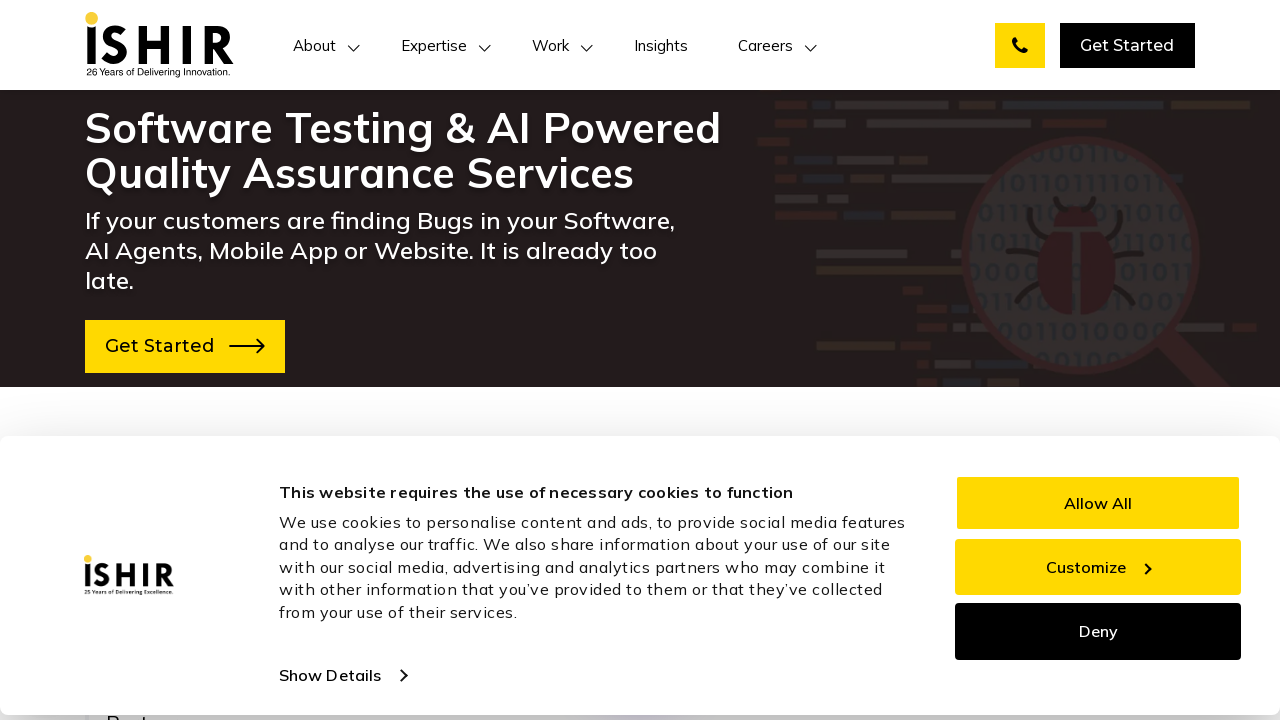